Tests checkbox interaction on a demo page by finding all checkbox inputs and clicking the second checkbox to toggle its state

Starting URL: http://the-internet.herokuapp.com/checkboxes

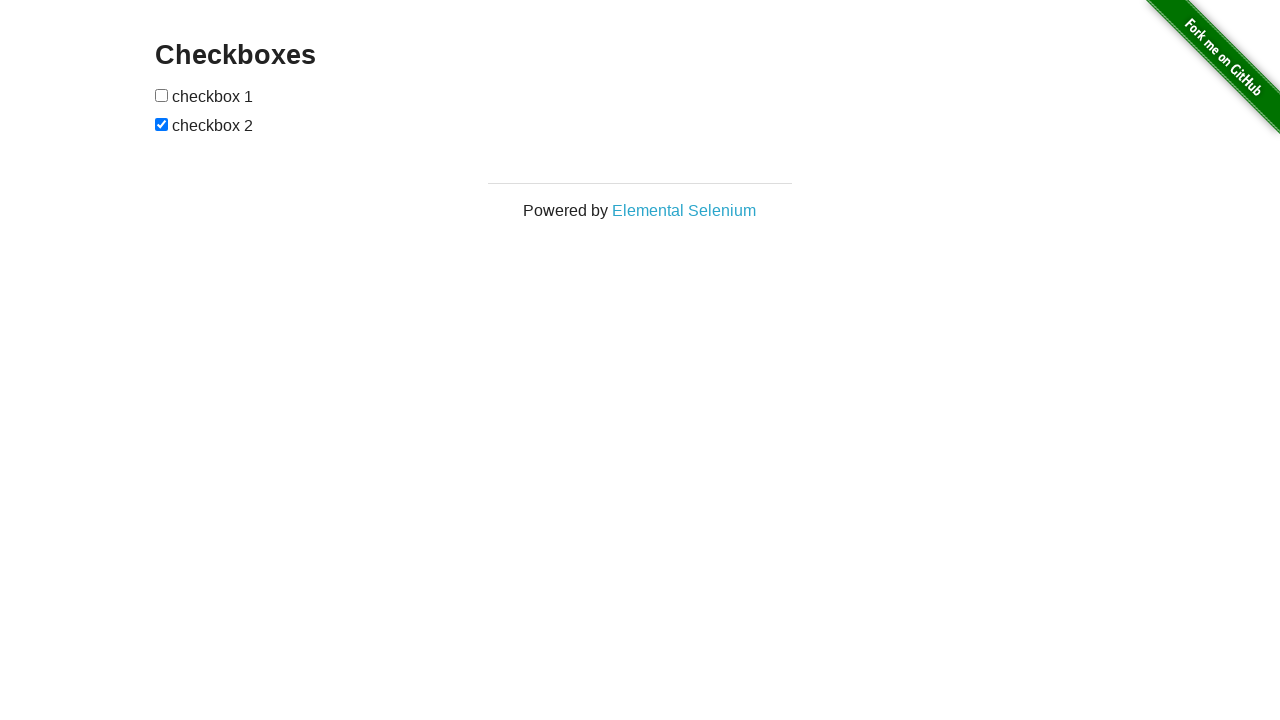

Waited for checkbox inputs to be visible
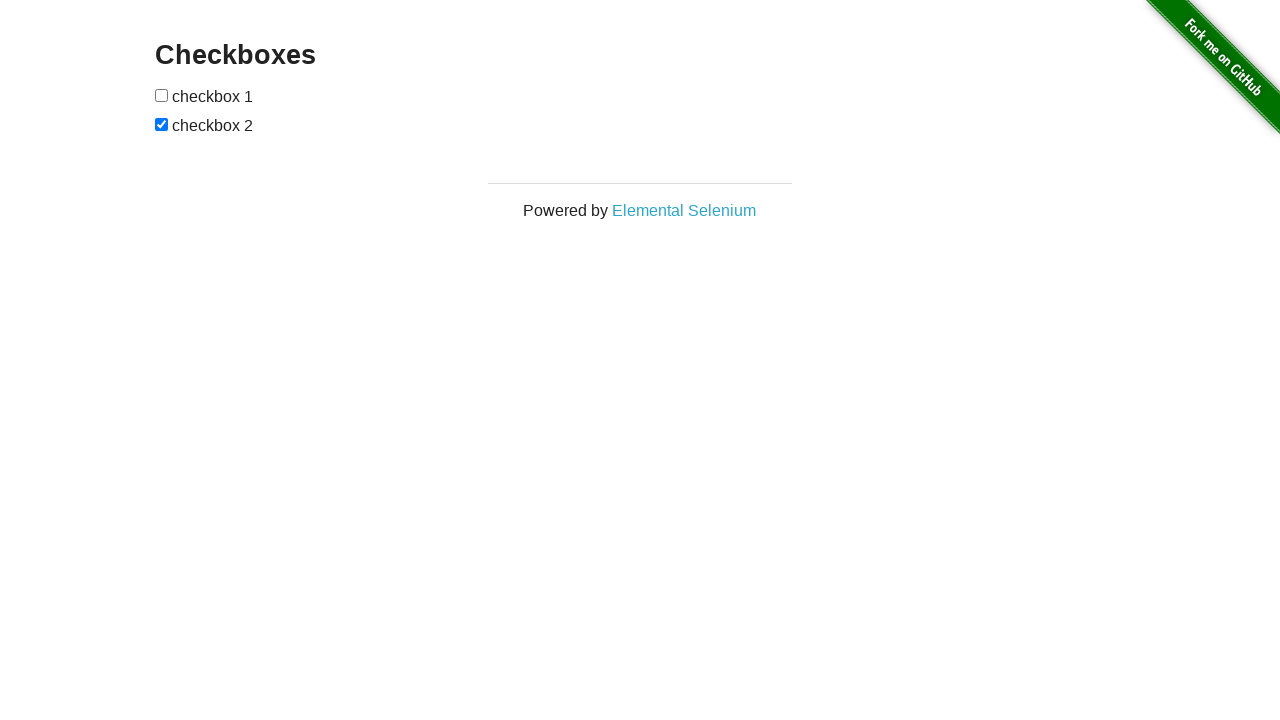

Found all checkbox inputs on the page
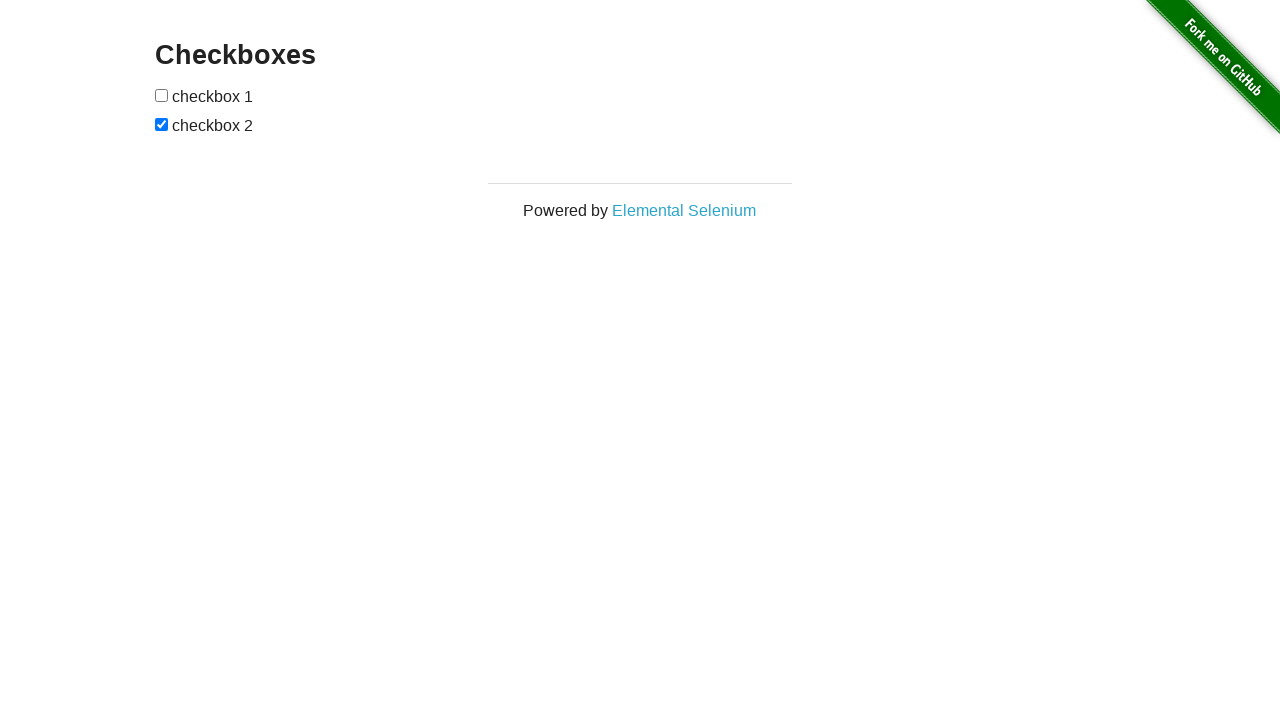

Clicked the second checkbox to toggle its state at (162, 124) on xpath=//input >> nth=1
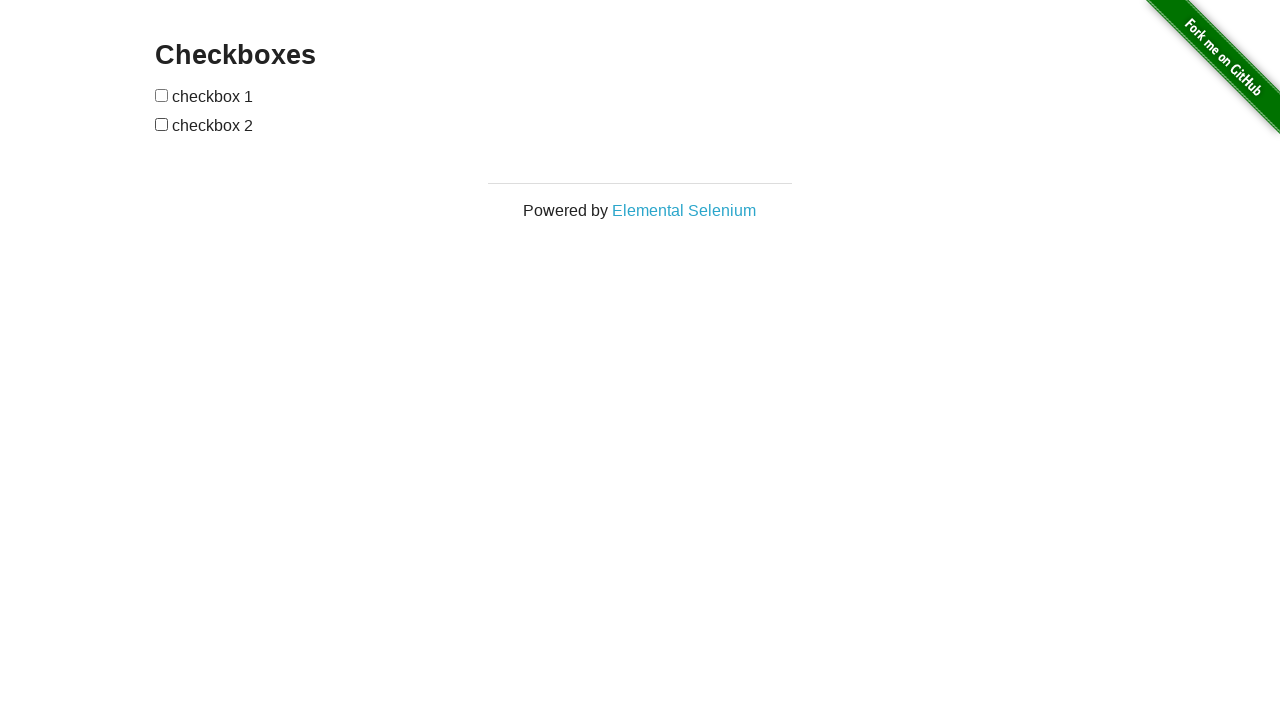

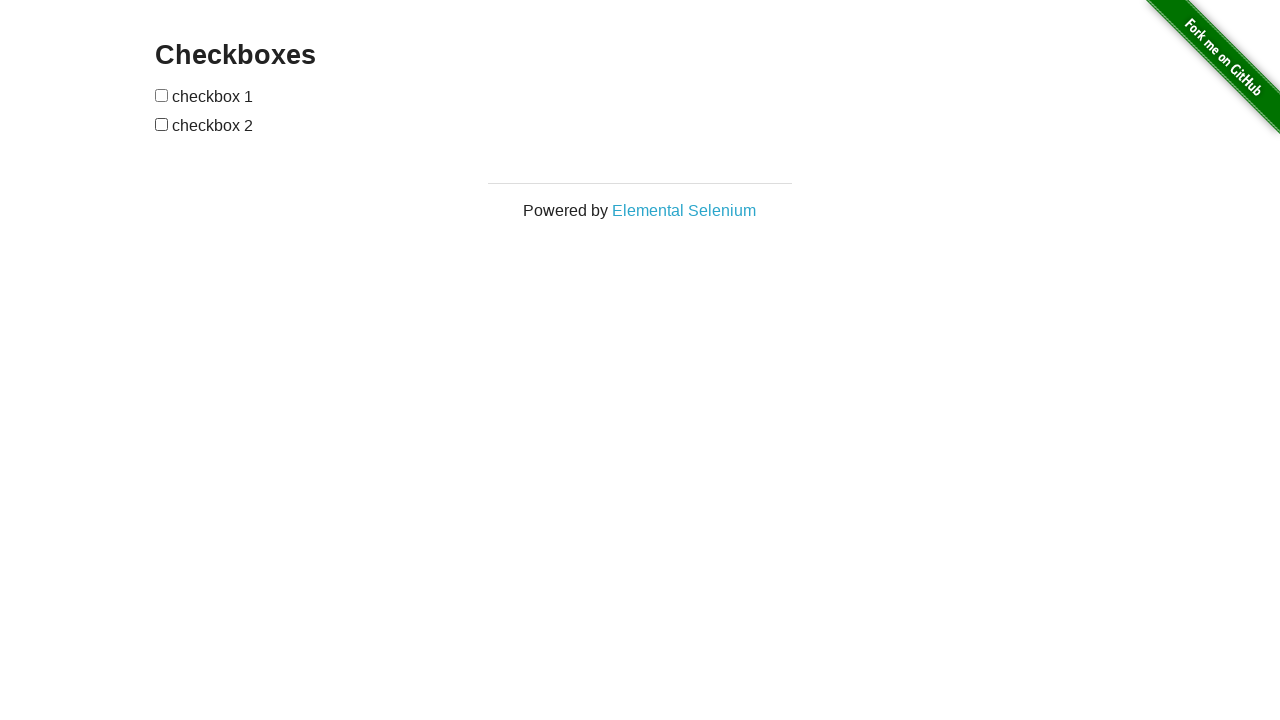